Clicks the Add Element button 10 times to create 10 Delete buttons

Starting URL: https://the-internet.herokuapp.com/add_remove_elements/

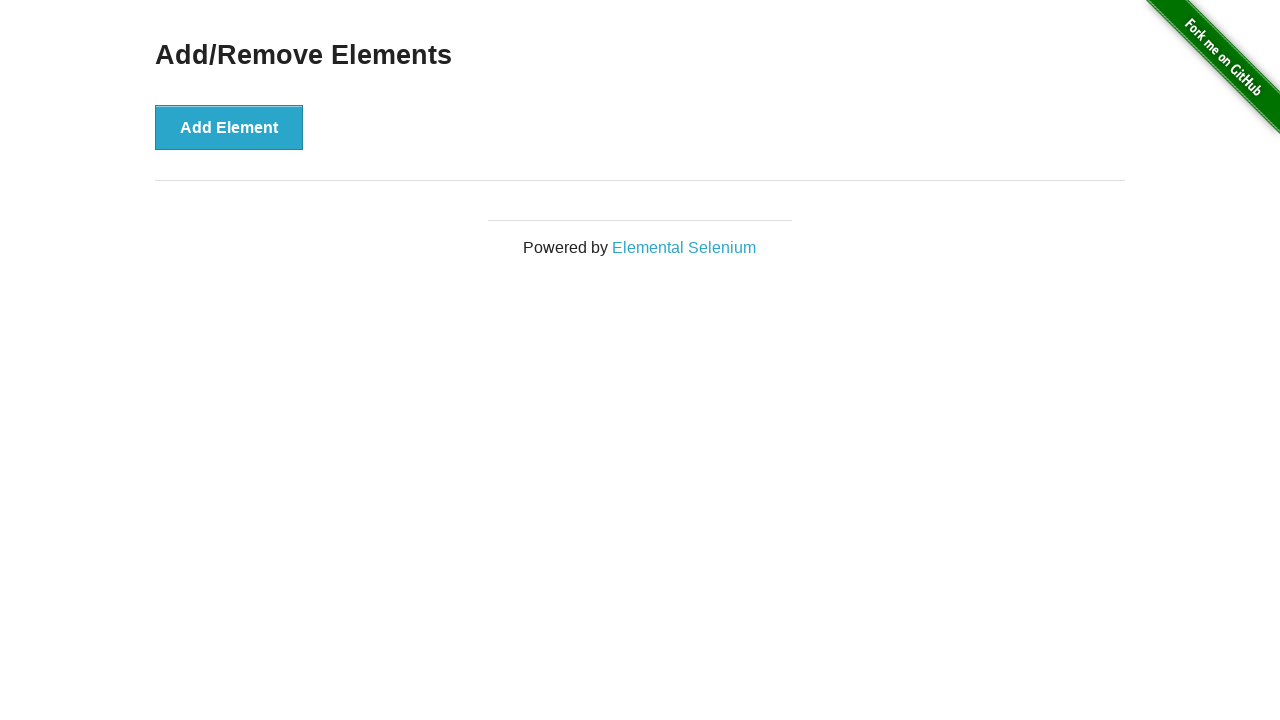

Navigated to Add/Remove Elements page
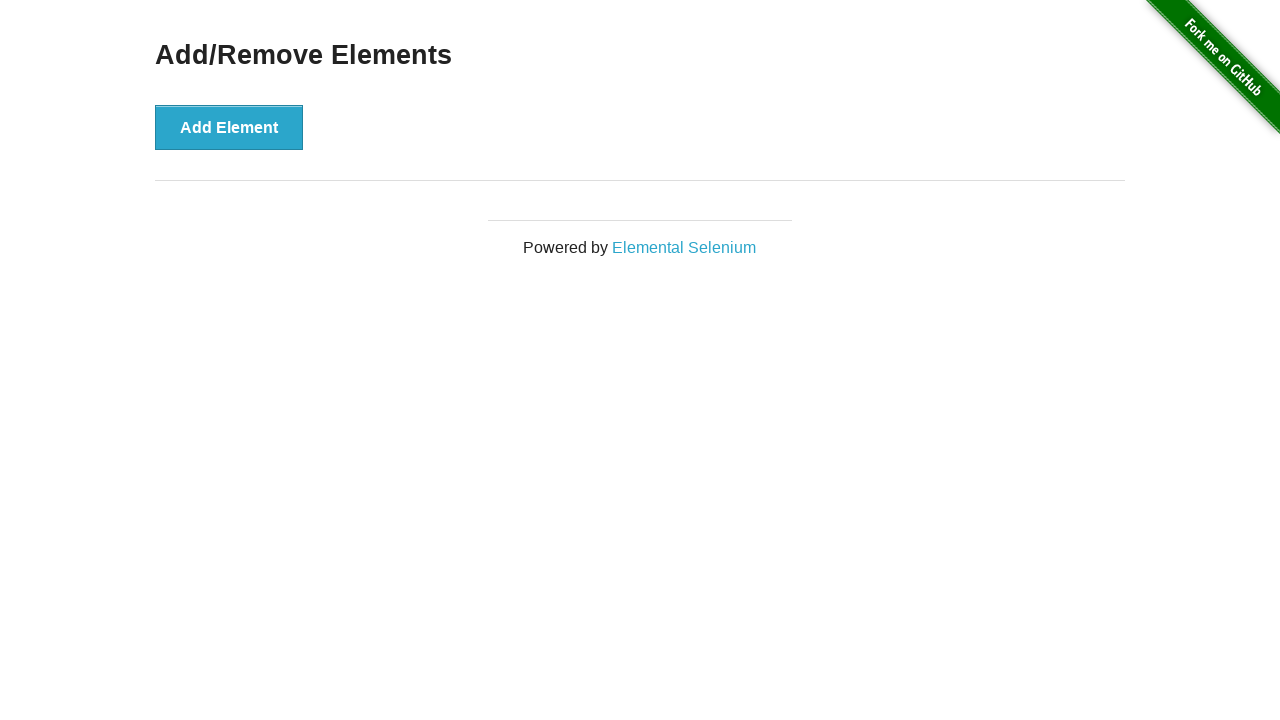

Clicked Add Element button (iteration 1/10) at (229, 127) on button:has-text('Add Element')
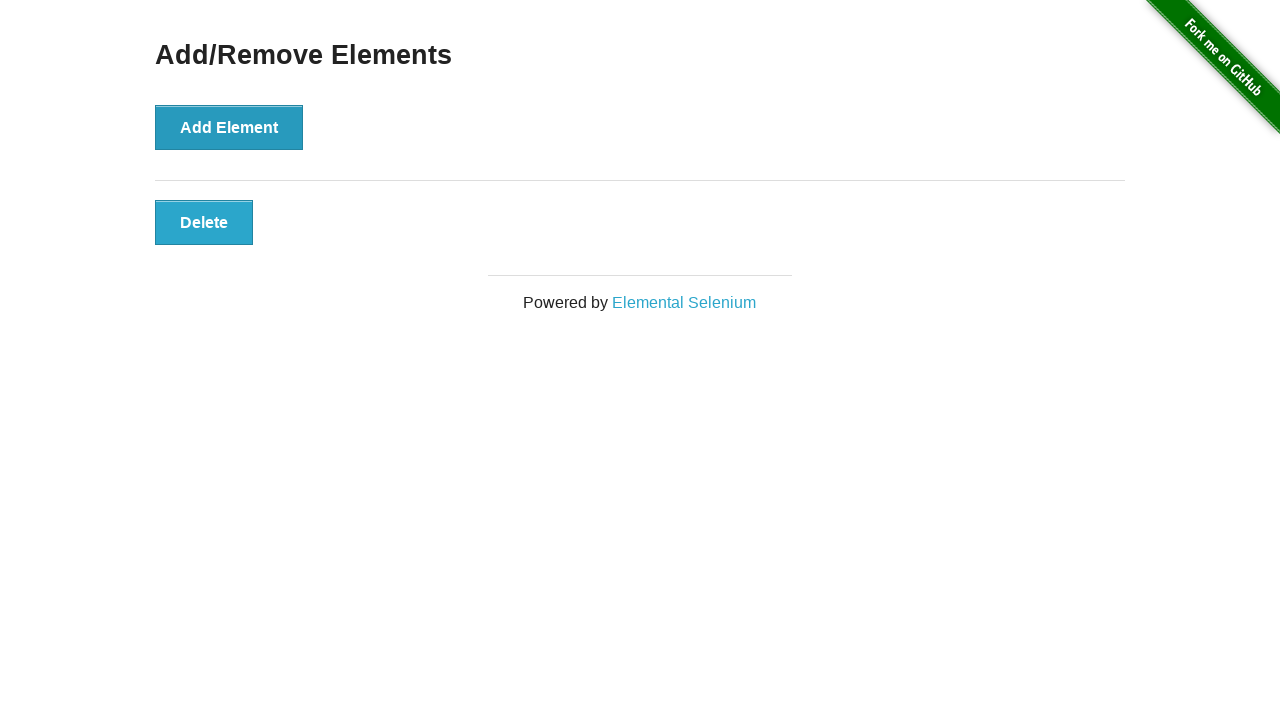

Clicked Add Element button (iteration 2/10) at (229, 127) on button:has-text('Add Element')
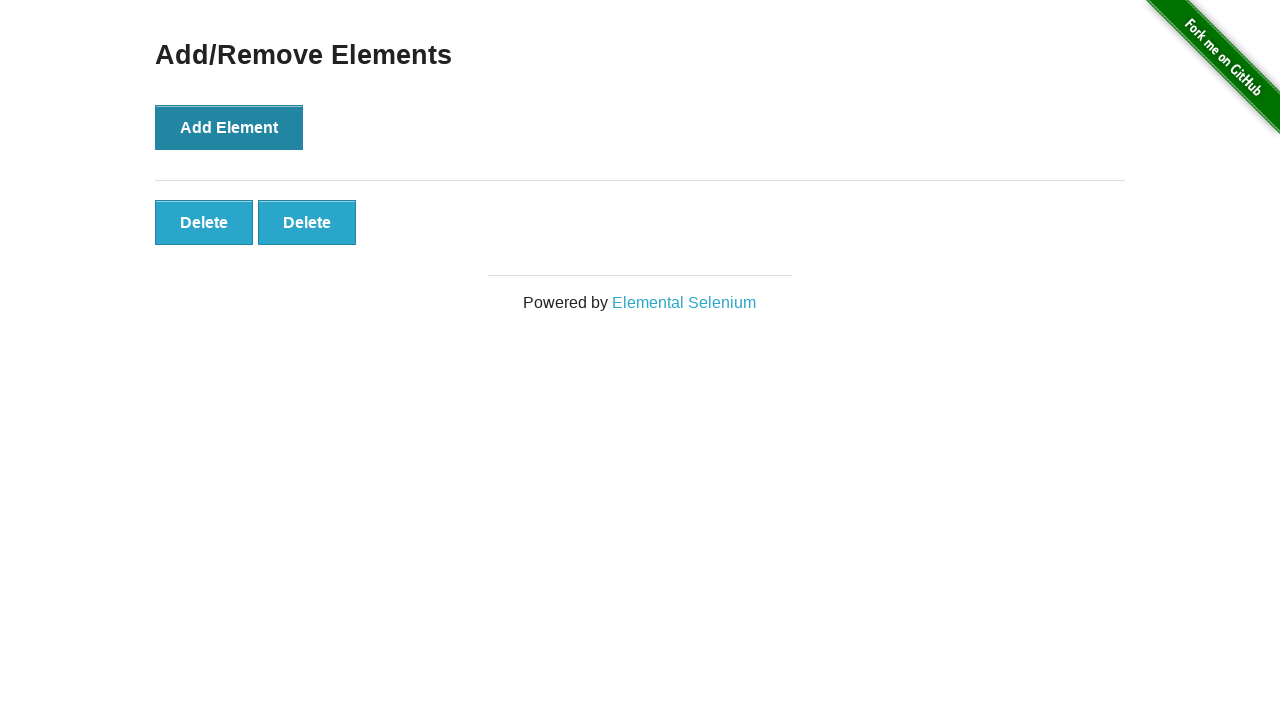

Clicked Add Element button (iteration 3/10) at (229, 127) on button:has-text('Add Element')
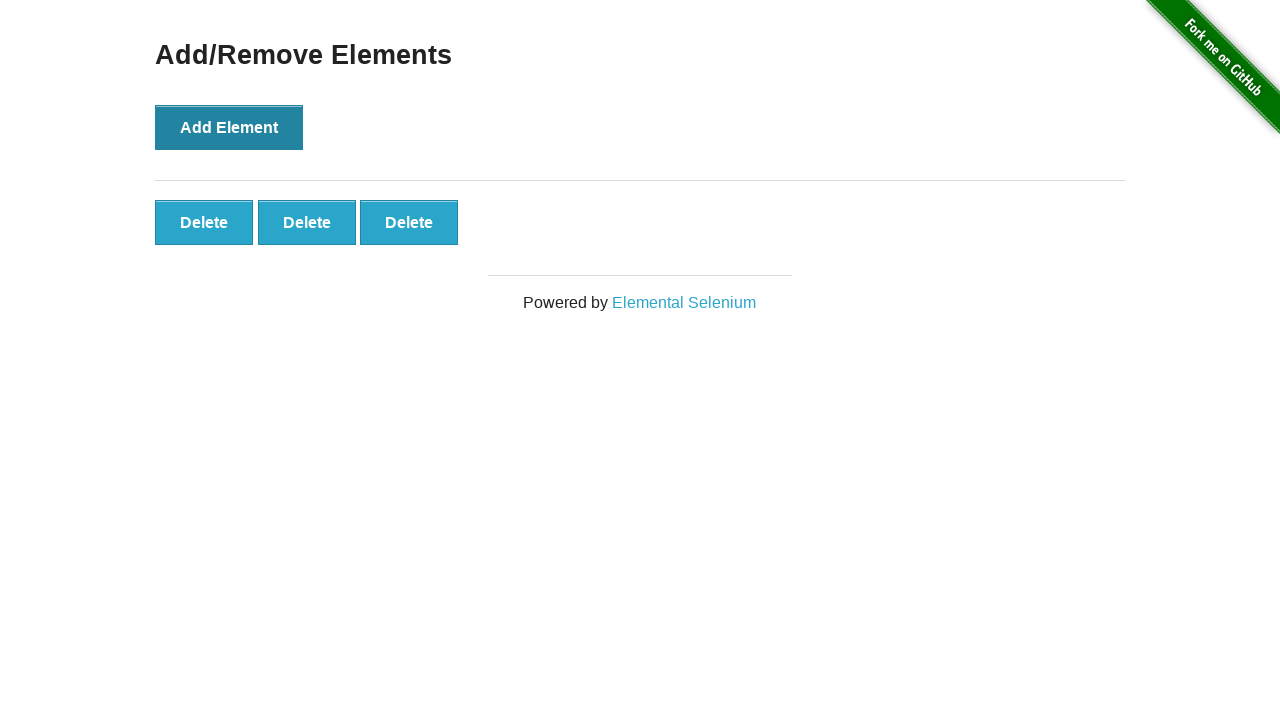

Clicked Add Element button (iteration 4/10) at (229, 127) on button:has-text('Add Element')
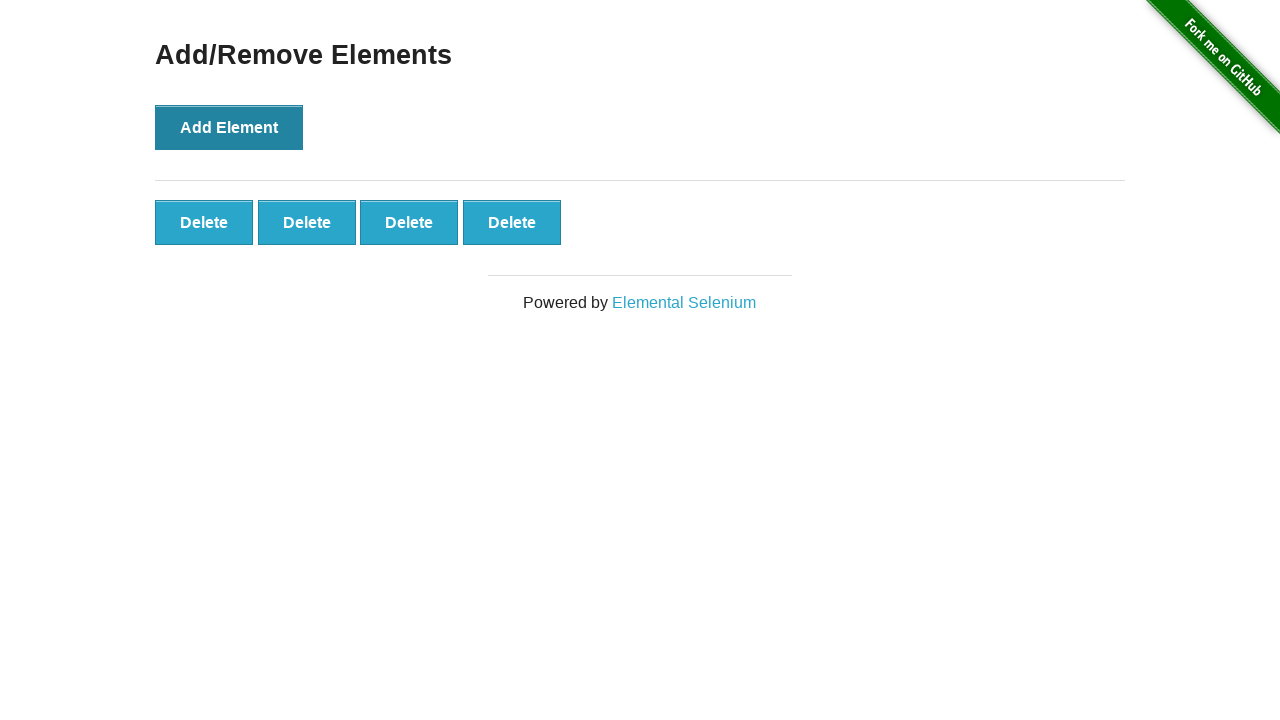

Clicked Add Element button (iteration 5/10) at (229, 127) on button:has-text('Add Element')
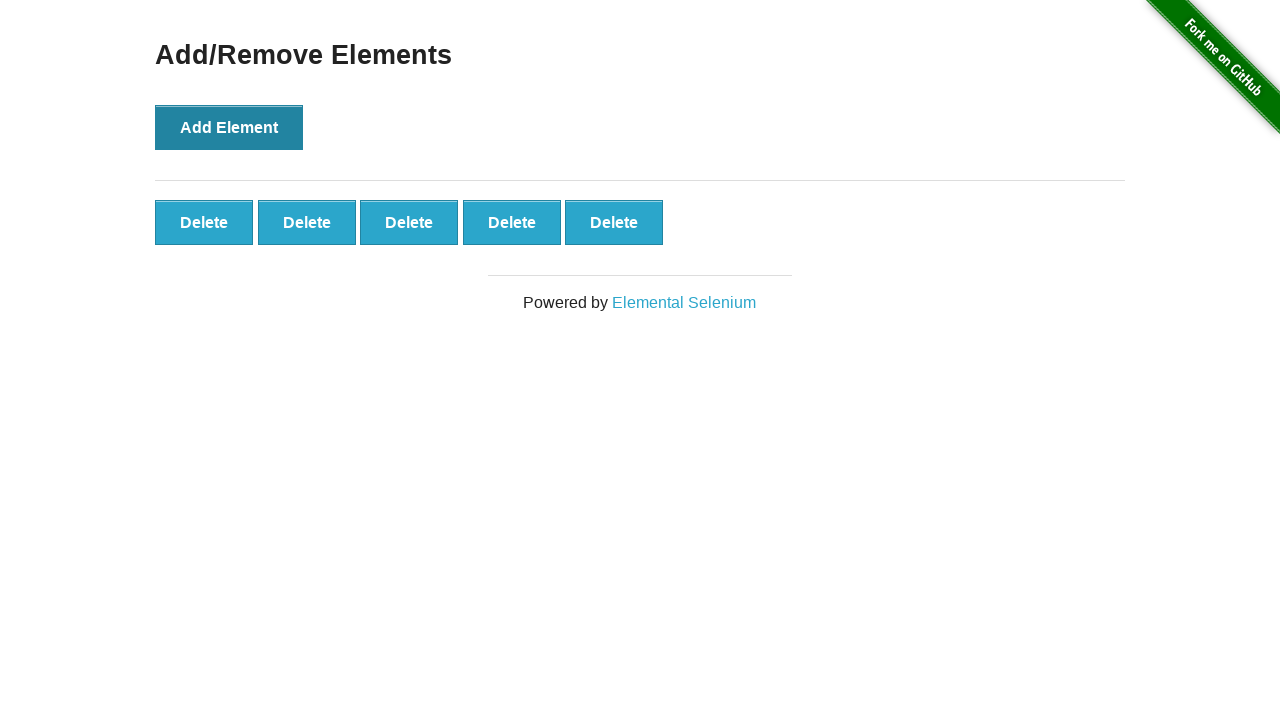

Clicked Add Element button (iteration 6/10) at (229, 127) on button:has-text('Add Element')
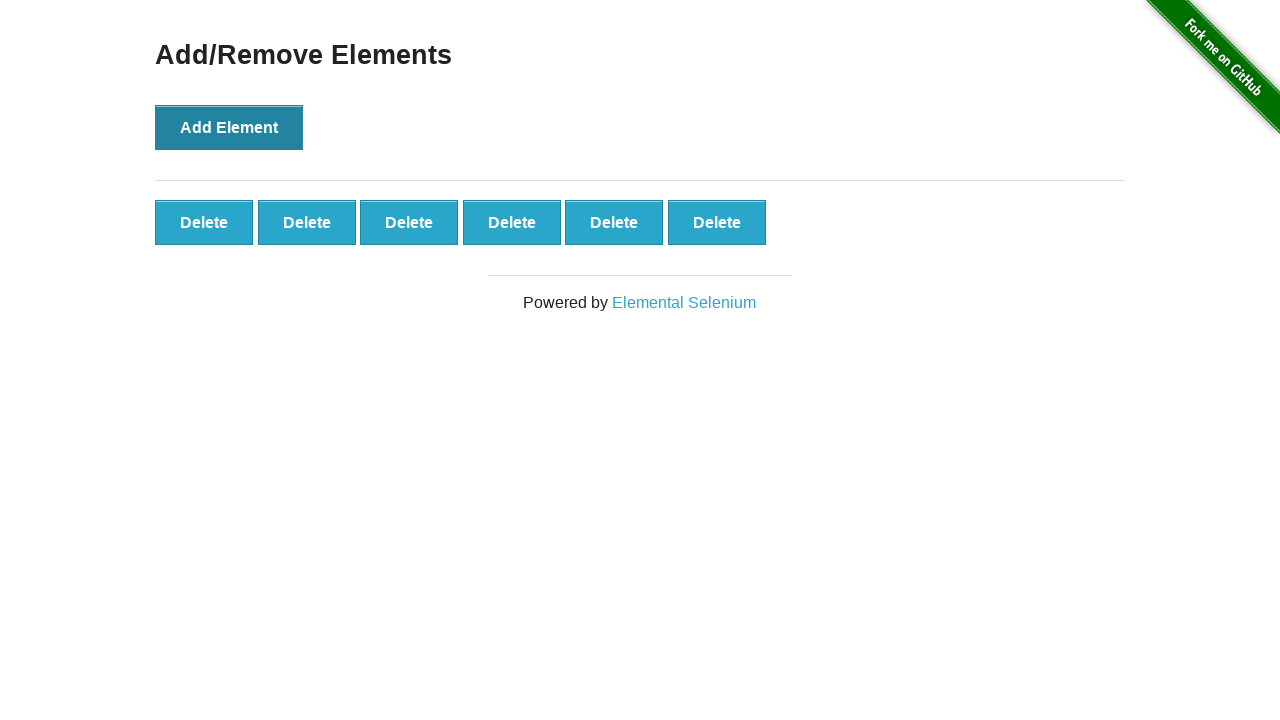

Clicked Add Element button (iteration 7/10) at (229, 127) on button:has-text('Add Element')
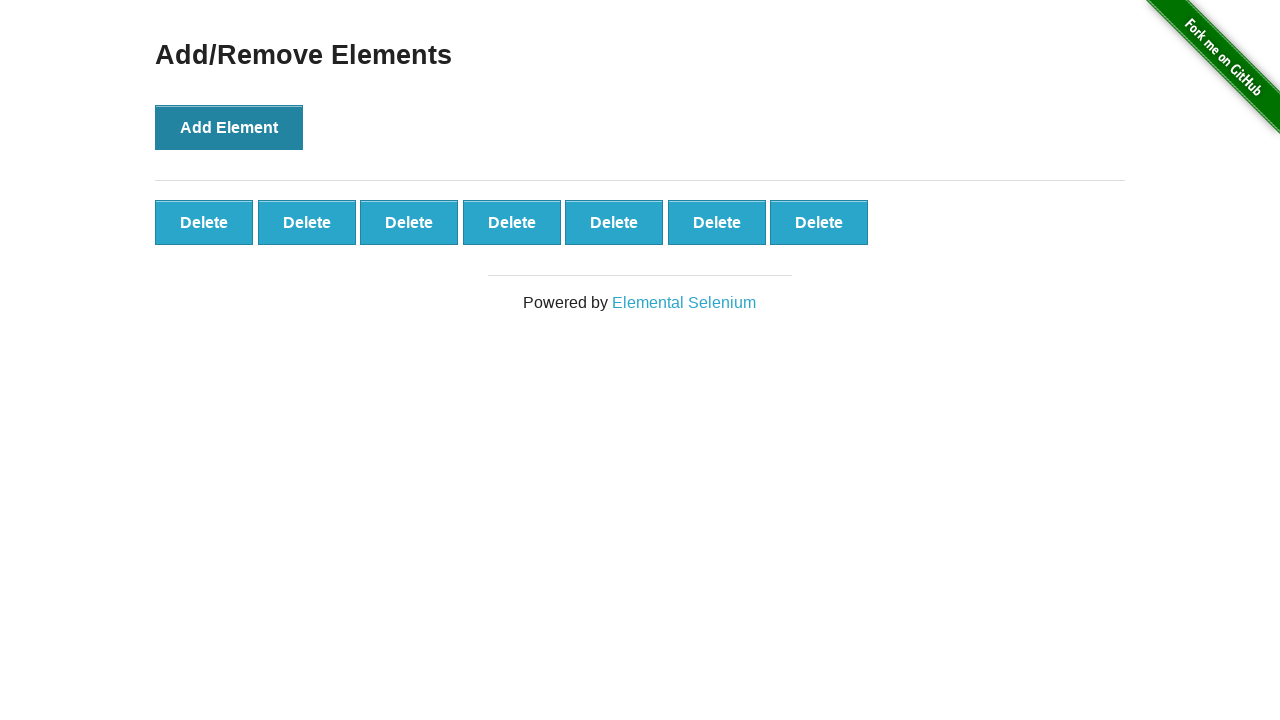

Clicked Add Element button (iteration 8/10) at (229, 127) on button:has-text('Add Element')
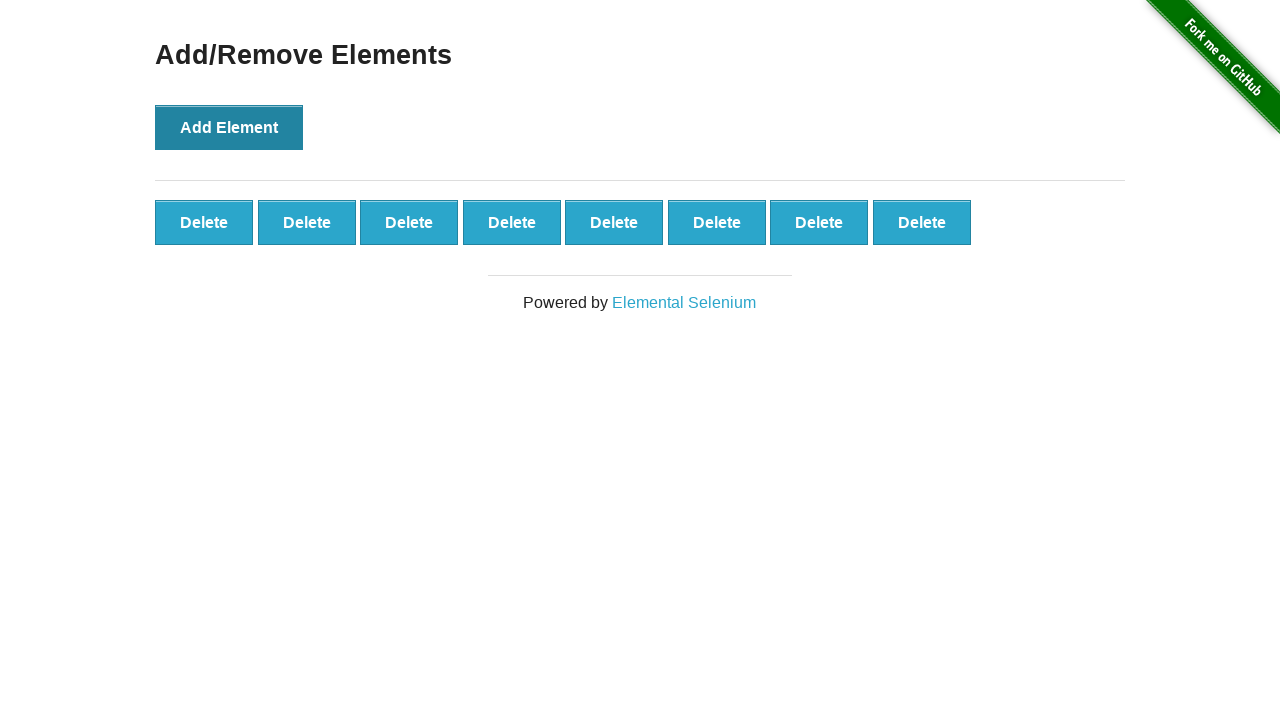

Clicked Add Element button (iteration 9/10) at (229, 127) on button:has-text('Add Element')
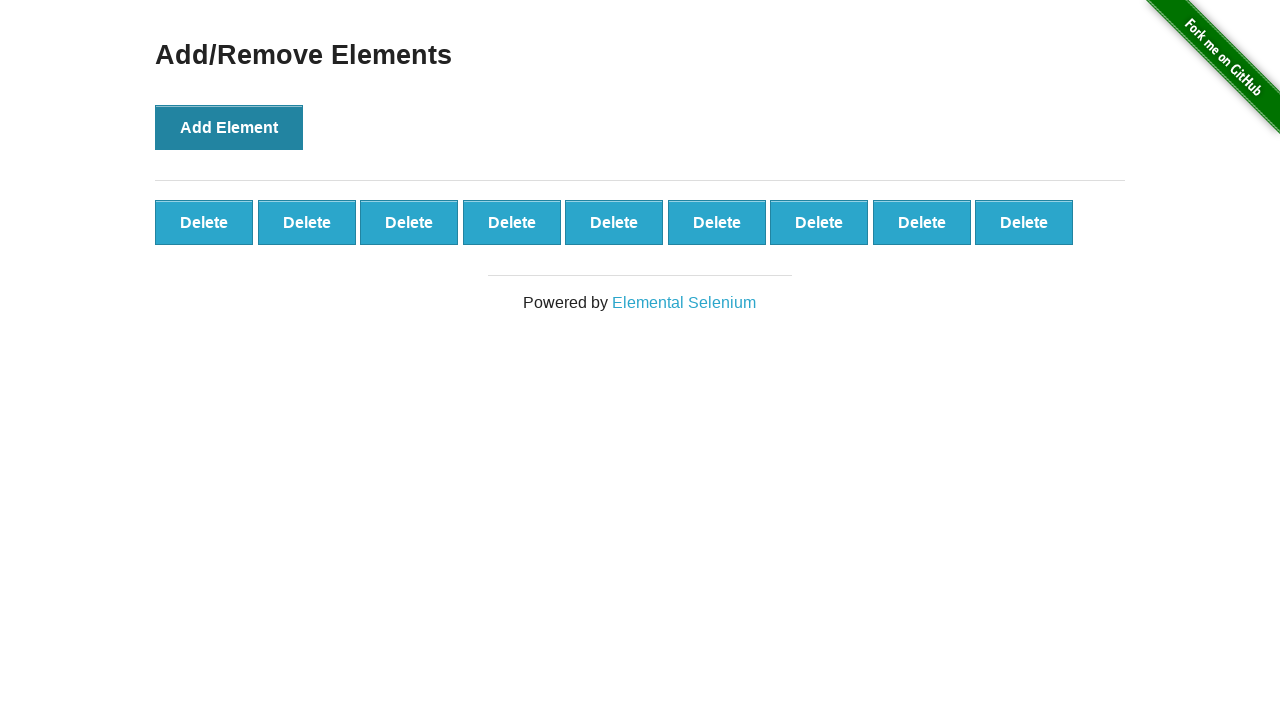

Clicked Add Element button (iteration 10/10) at (229, 127) on button:has-text('Add Element')
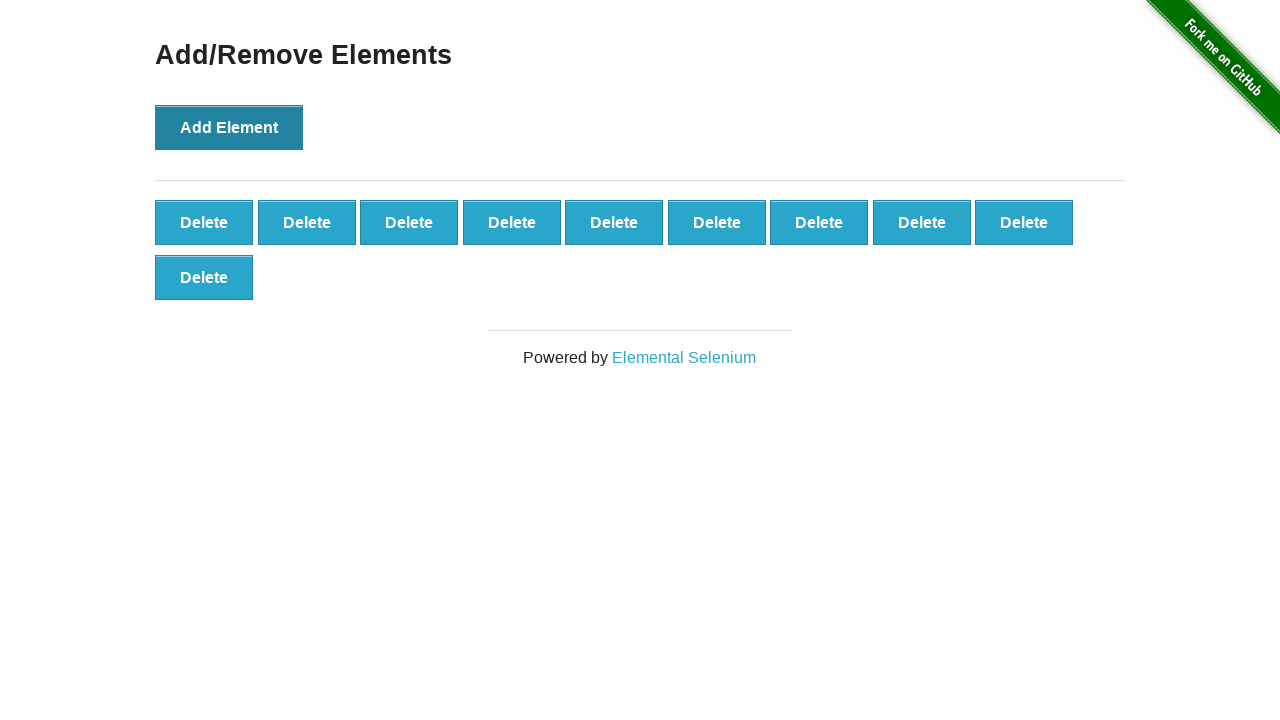

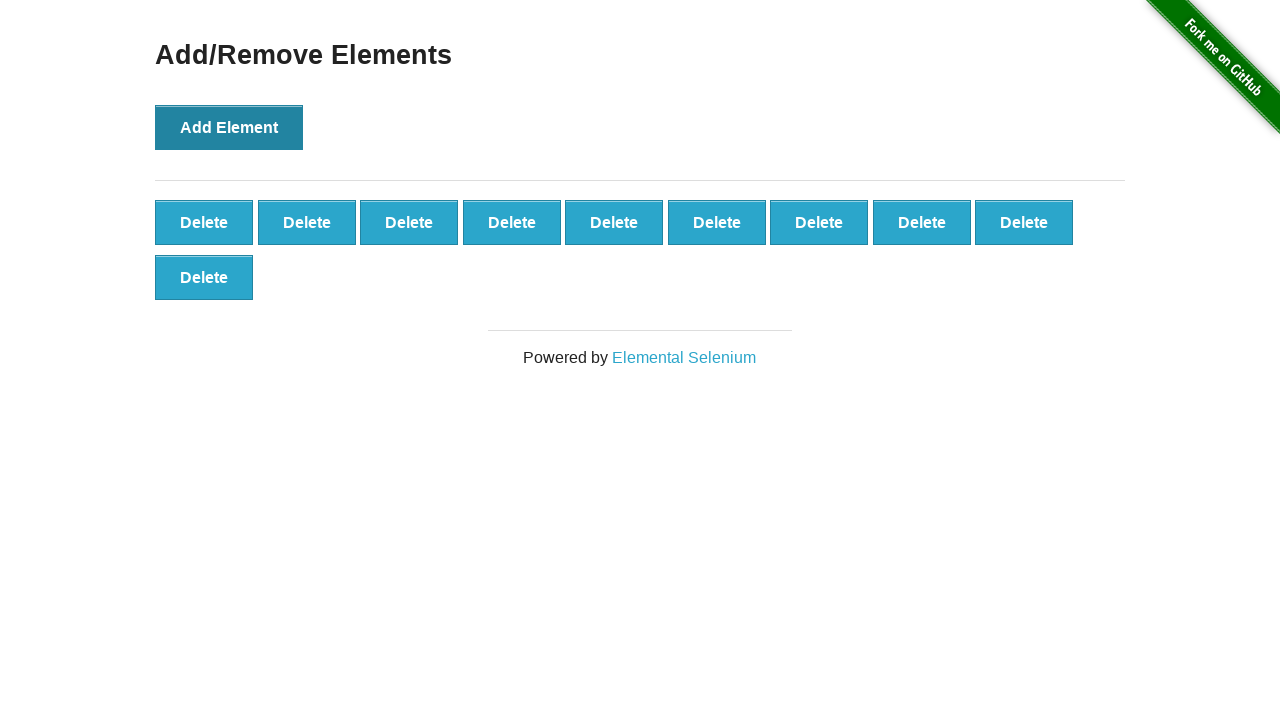